Tests a math exercise page by reading two numbers, calculating their sum, selecting the sum from a dropdown, and submitting the answer

Starting URL: http://suninjuly.github.io/selects1.html

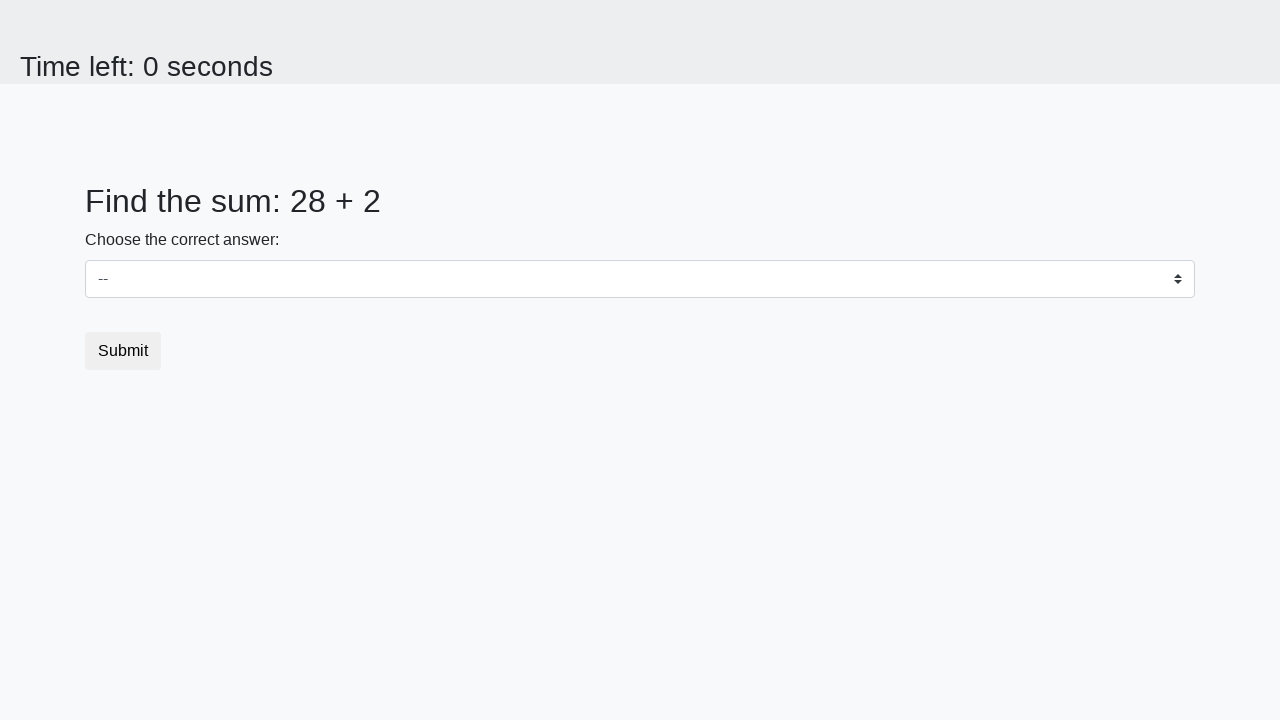

Retrieved first number from #num1 element
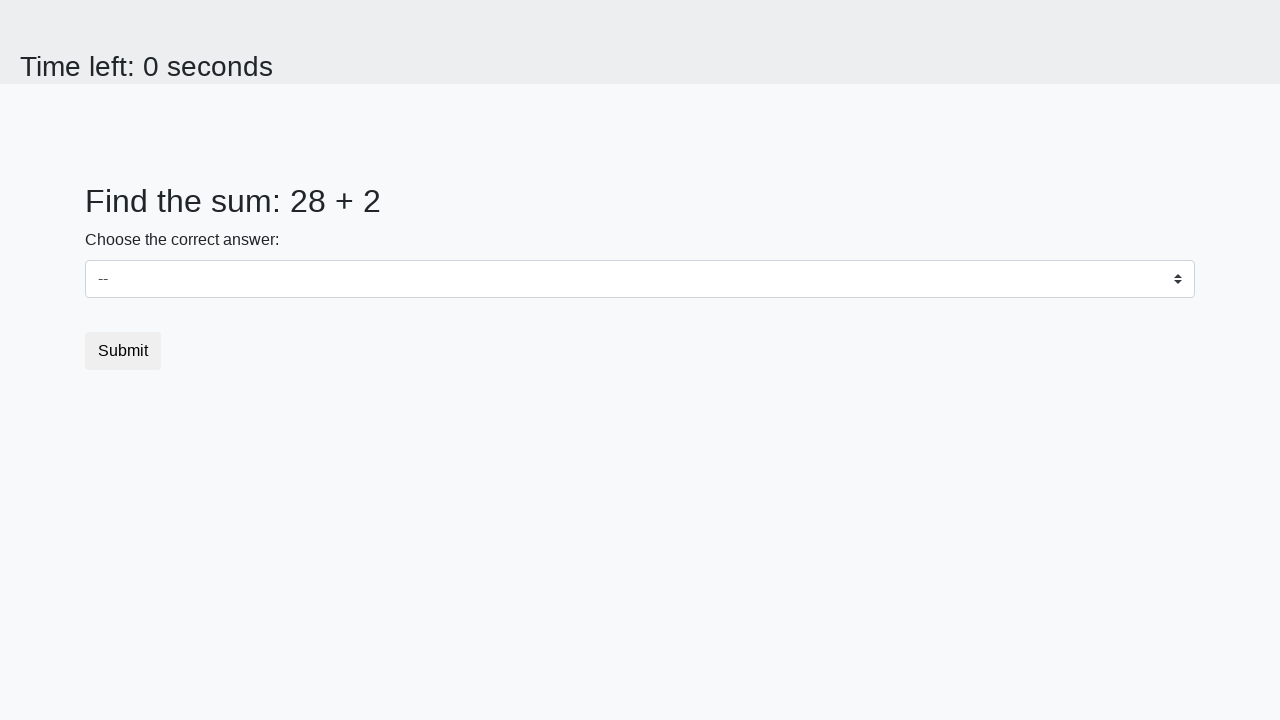

Retrieved second number from #num2 element
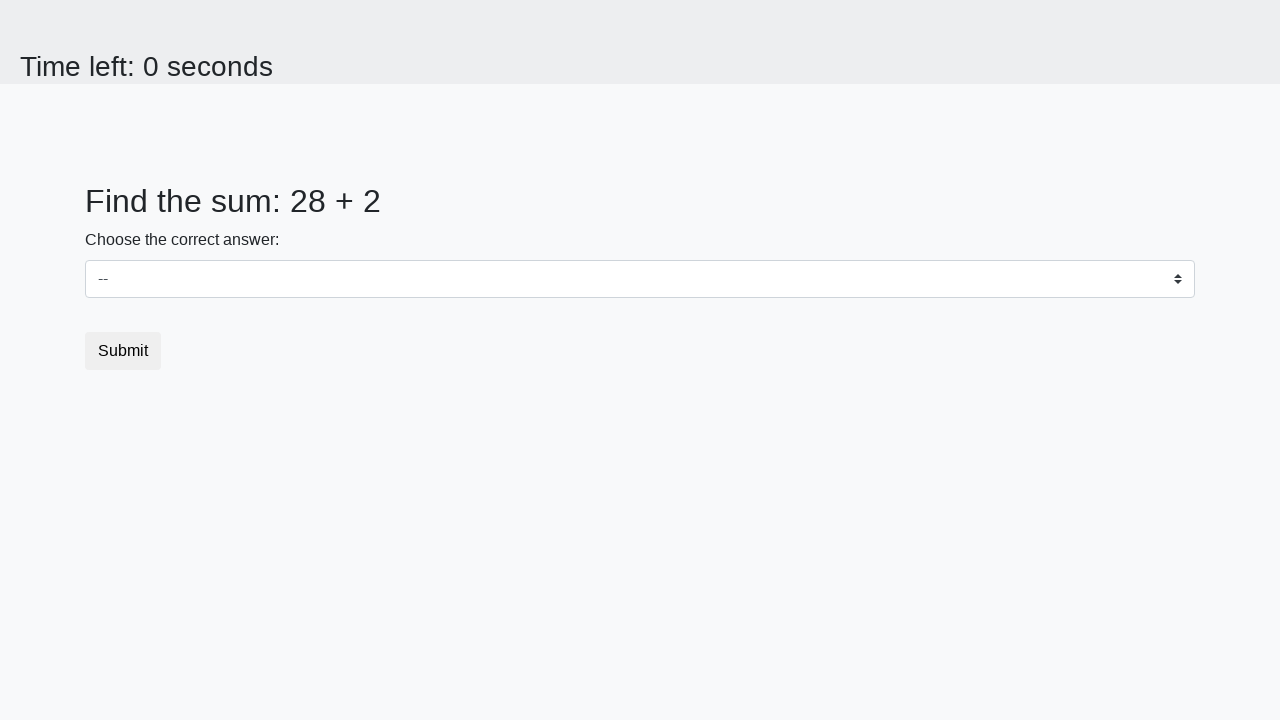

Calculated sum: 28 + 2 = 30
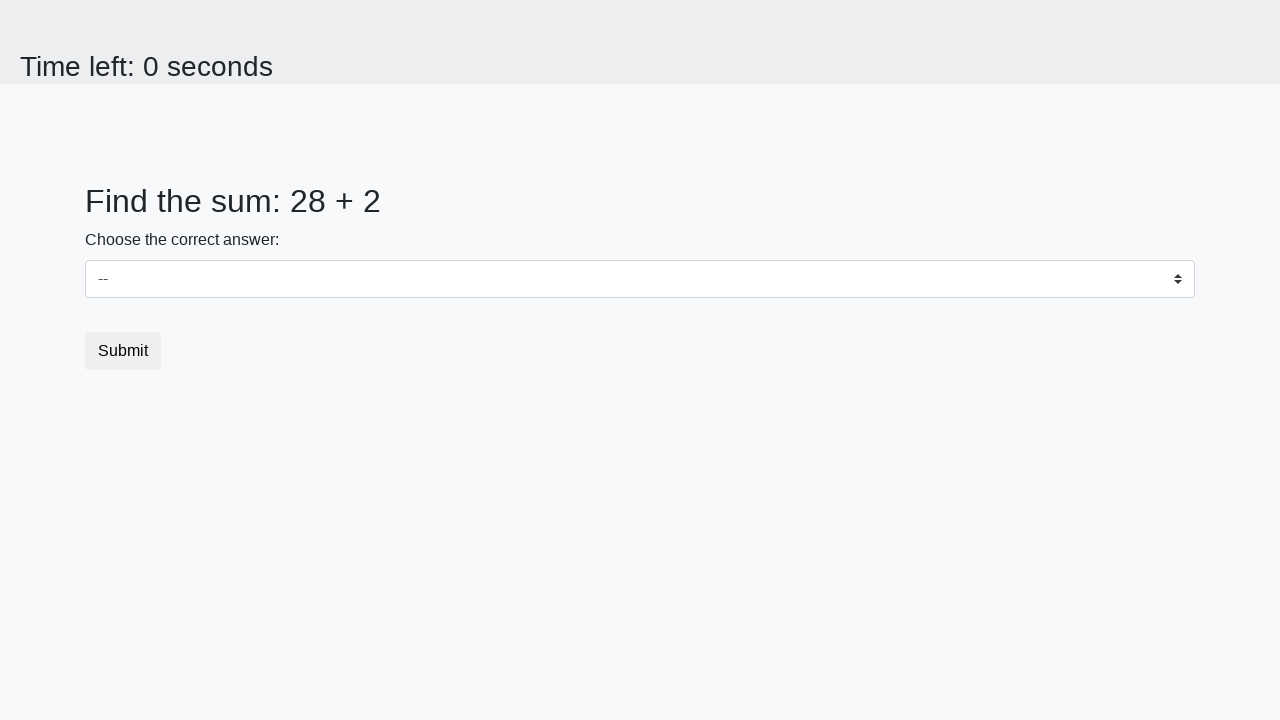

Selected sum value 30 from dropdown on select
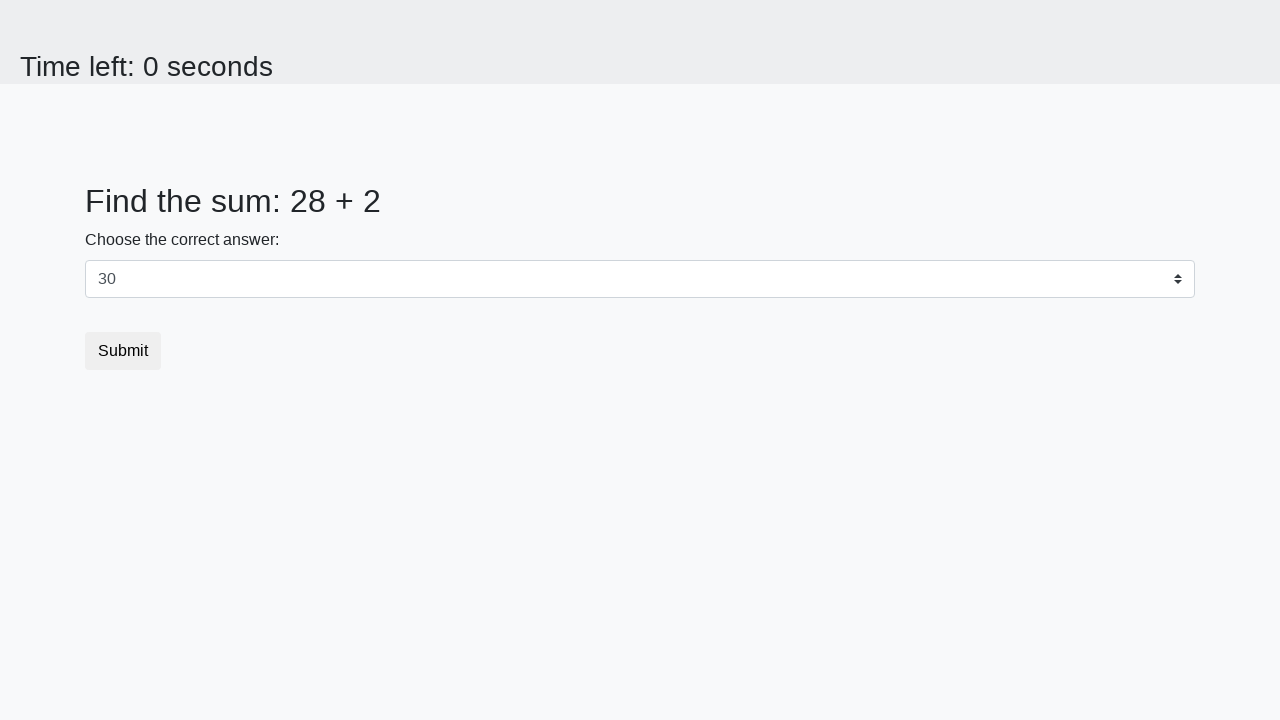

Clicked submit button to submit answer at (123, 351) on button
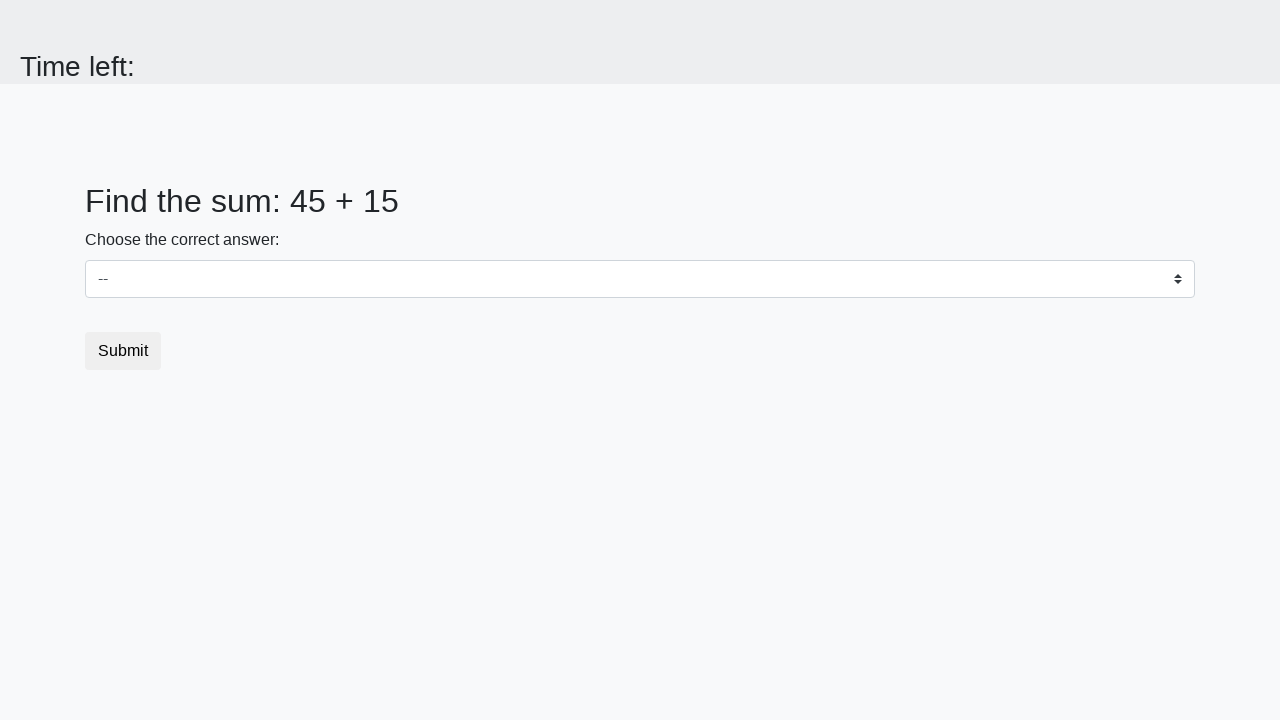

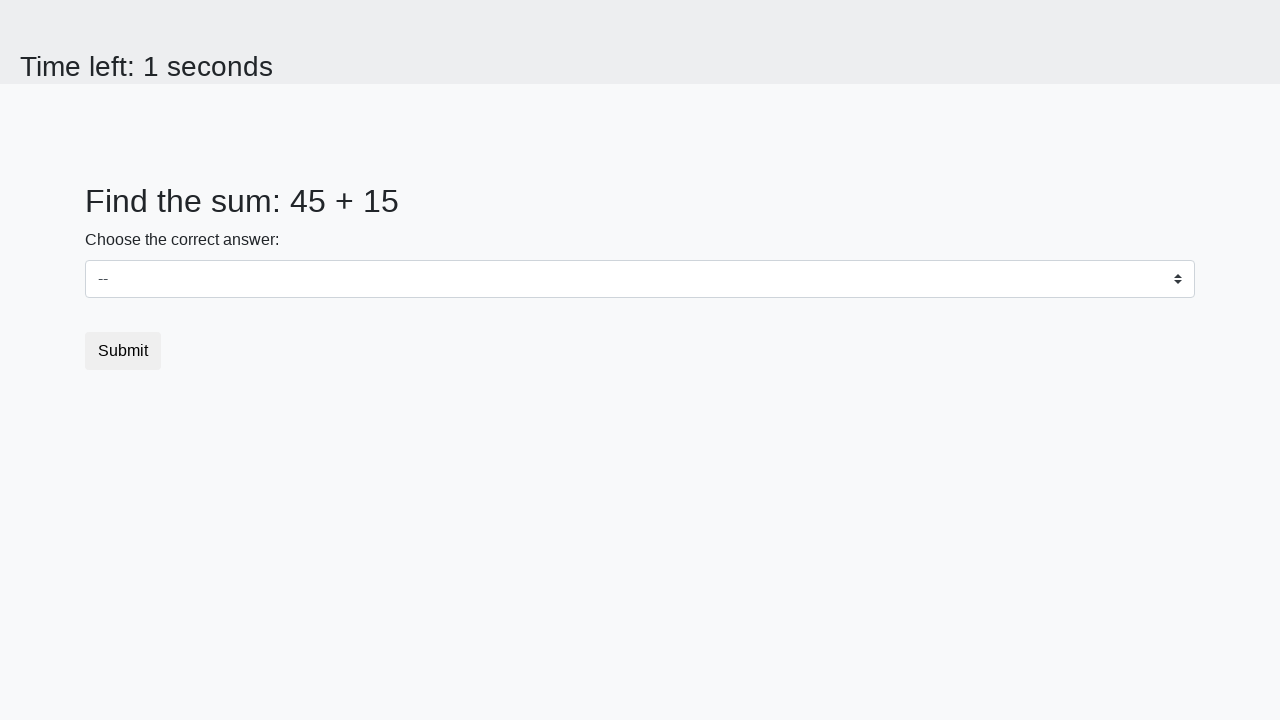